Tests a GFR (Glomerular Filtration Rate) medical calculator by filling in patient data (age, sex, creatinine, race, mass, height) and verifying the calculated results for MDRD, CKD-EPI, CGE, and Schwartz formulas.

Starting URL: https://bymed.top/calc/%D1%81%D0%BA%D1%84-2148

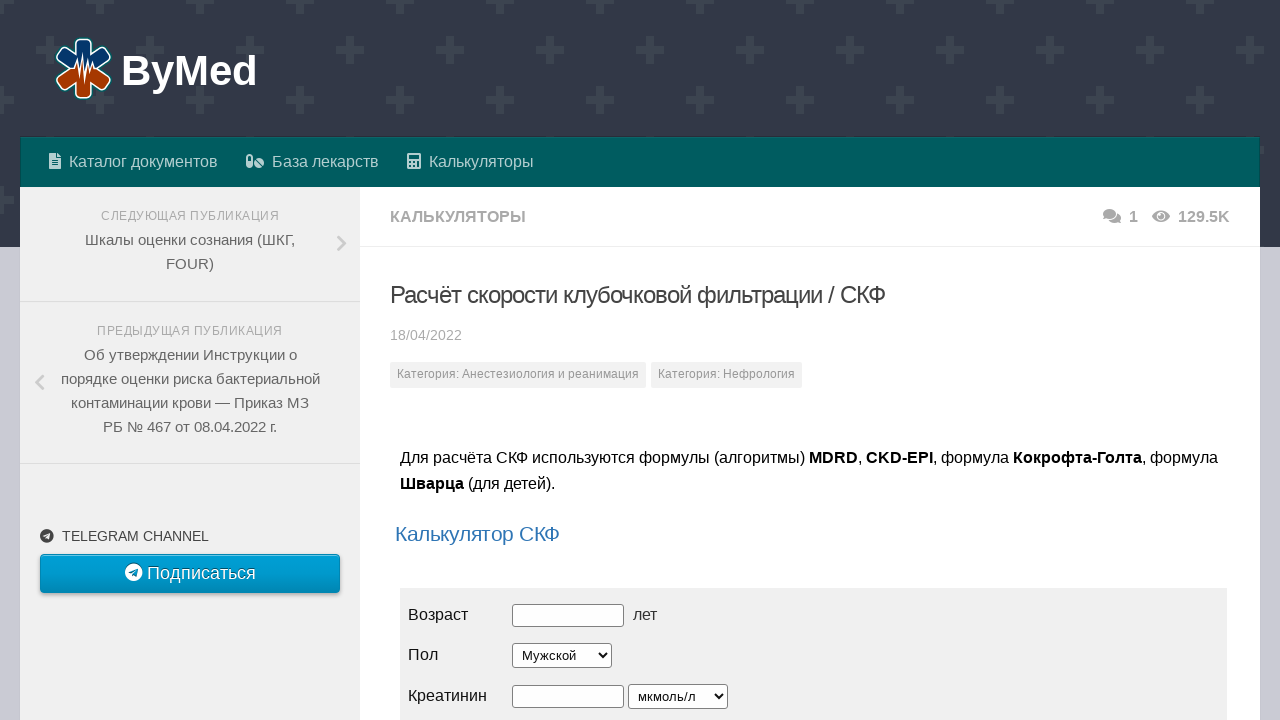

Waited for page to load
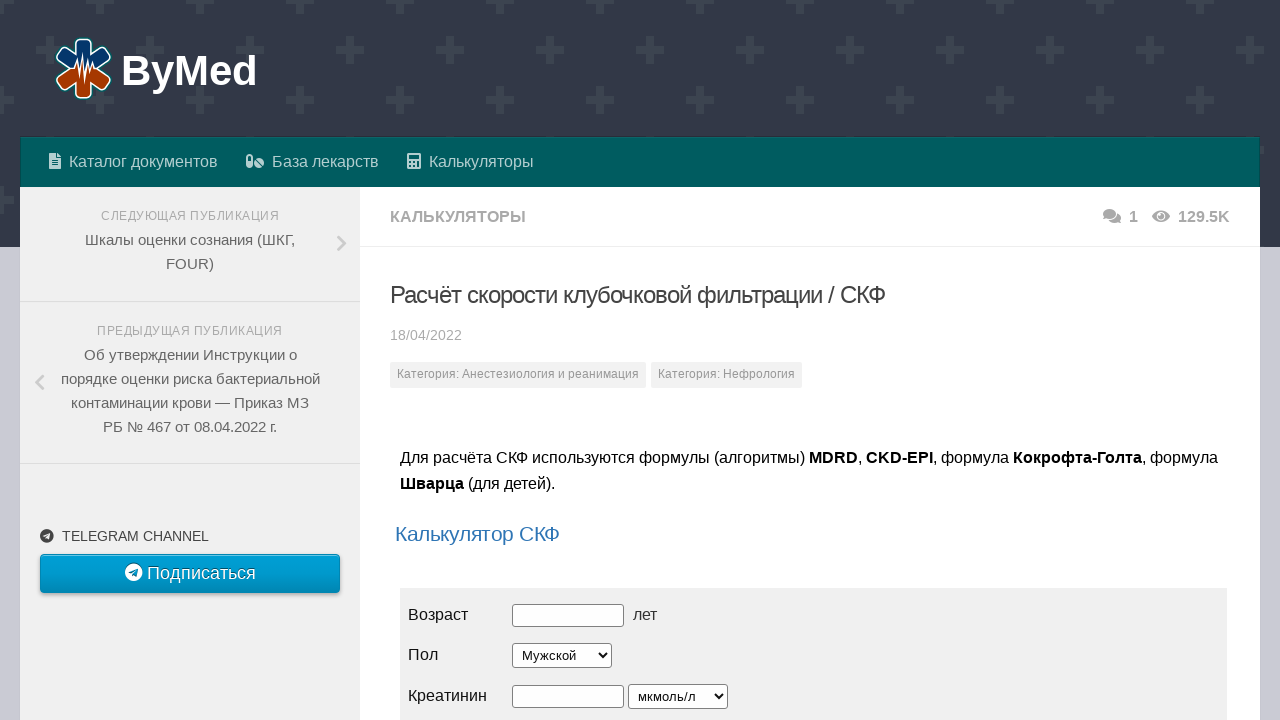

Located the calculator iframe
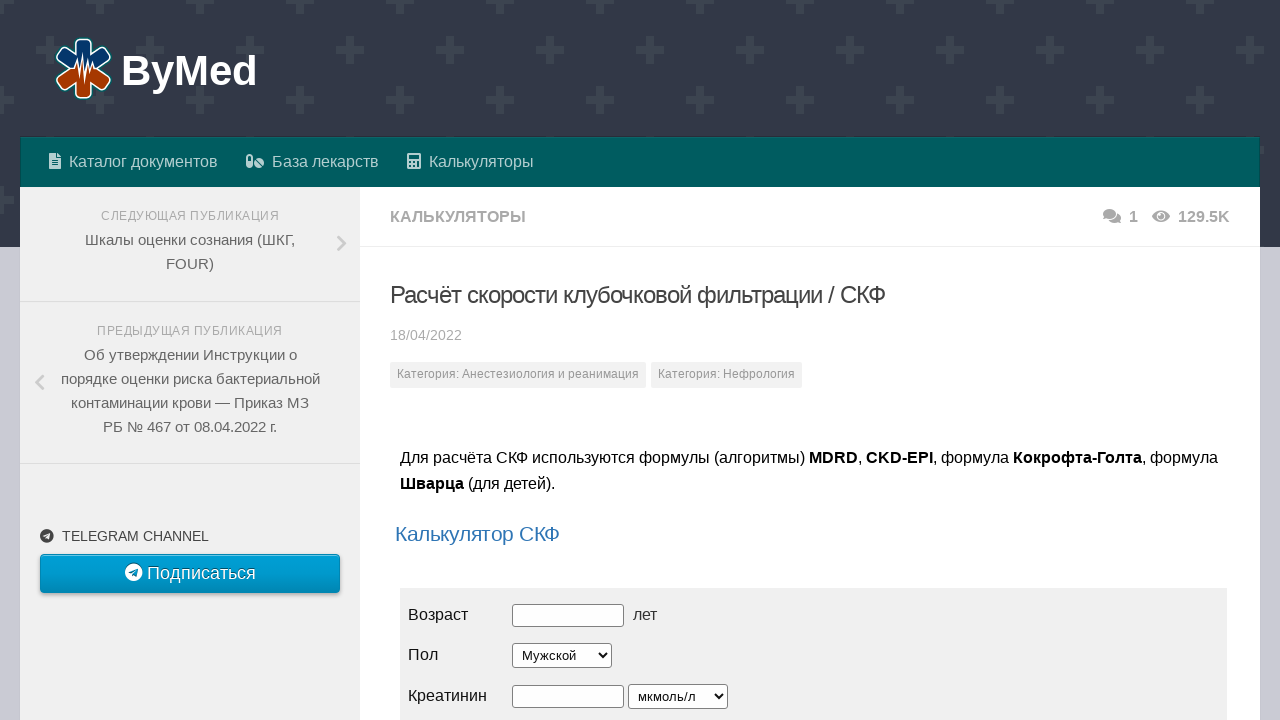

Filled in patient age: 24 on iframe >> nth=0 >> internal:control=enter-frame >> #age
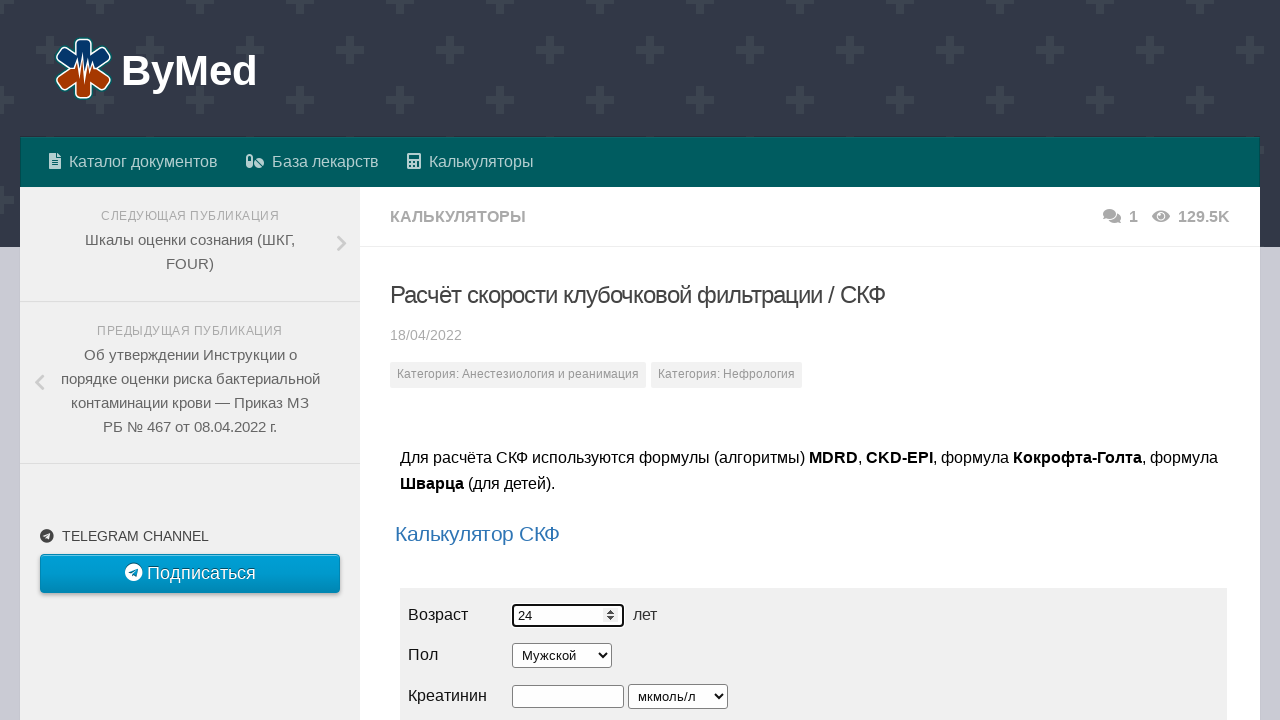

Selected sex: male (index 1) on iframe >> nth=0 >> internal:control=enter-frame >> #sex
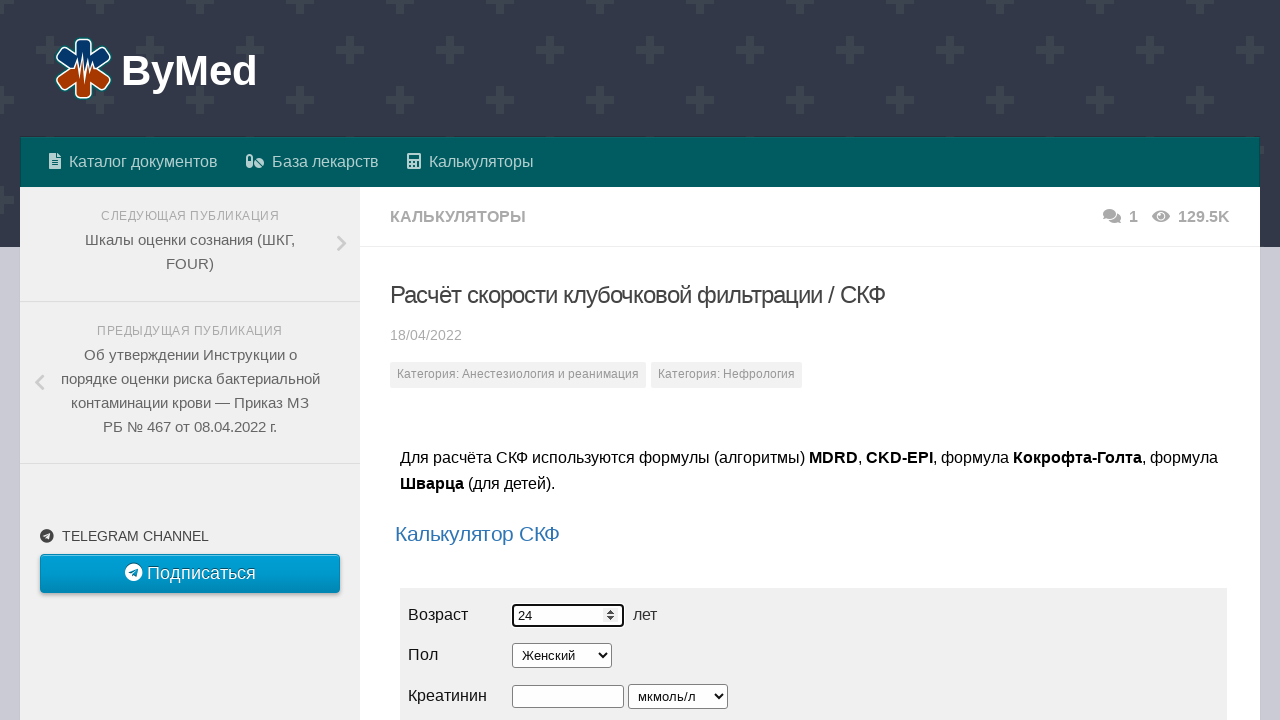

Filled in creatinine value: 50 on iframe >> nth=0 >> internal:control=enter-frame >> #cr
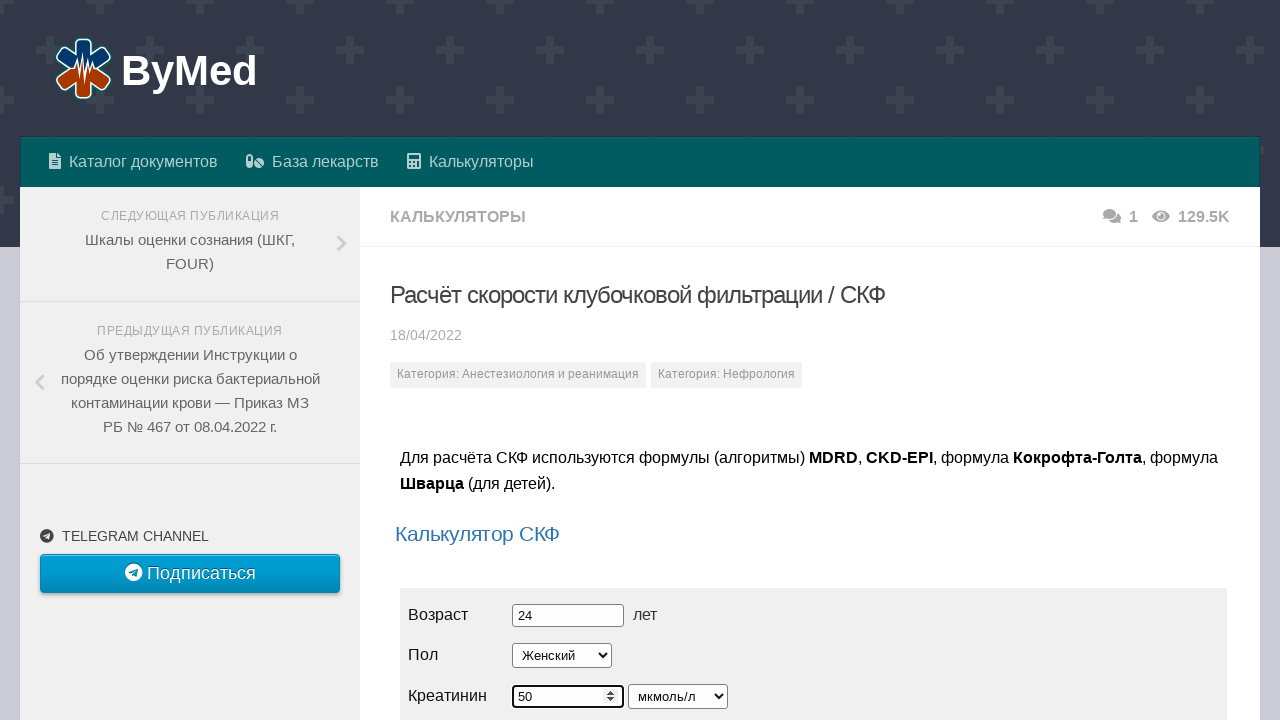

Selected creatinine unit: mg on iframe >> nth=0 >> internal:control=enter-frame >> #cr-size
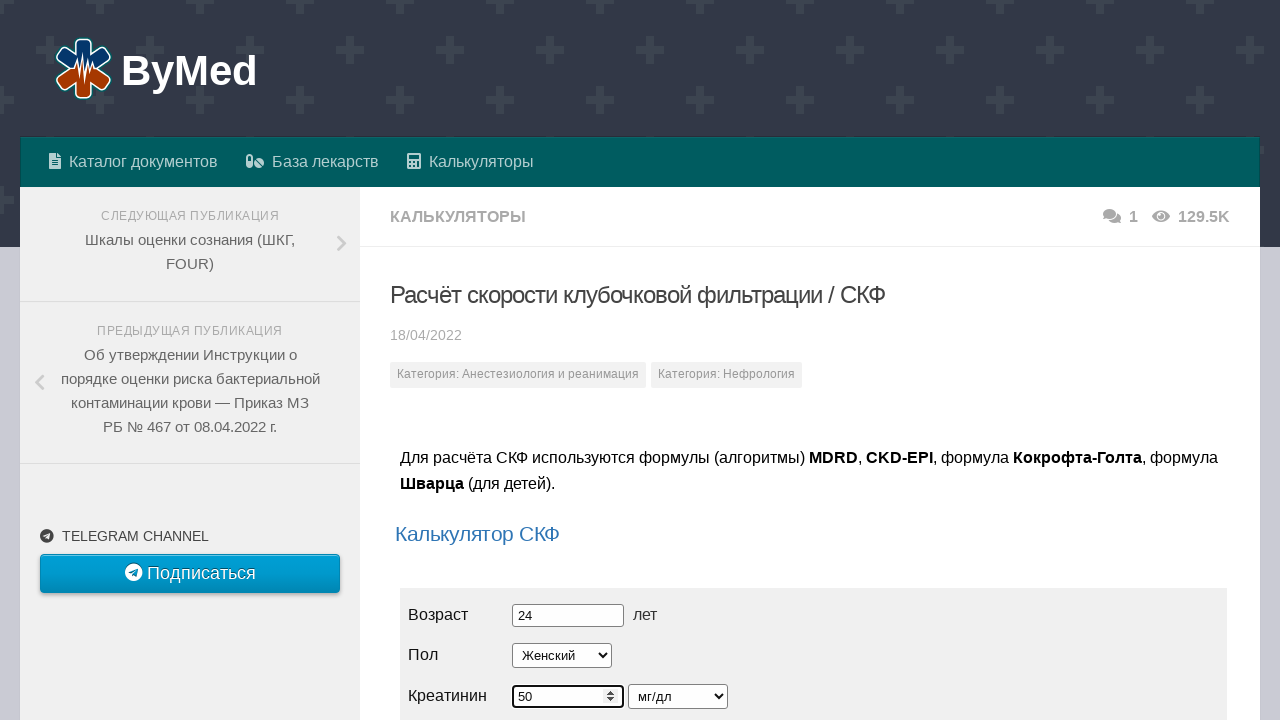

Selected race: non-African American (N) on iframe >> nth=0 >> internal:control=enter-frame >> #race
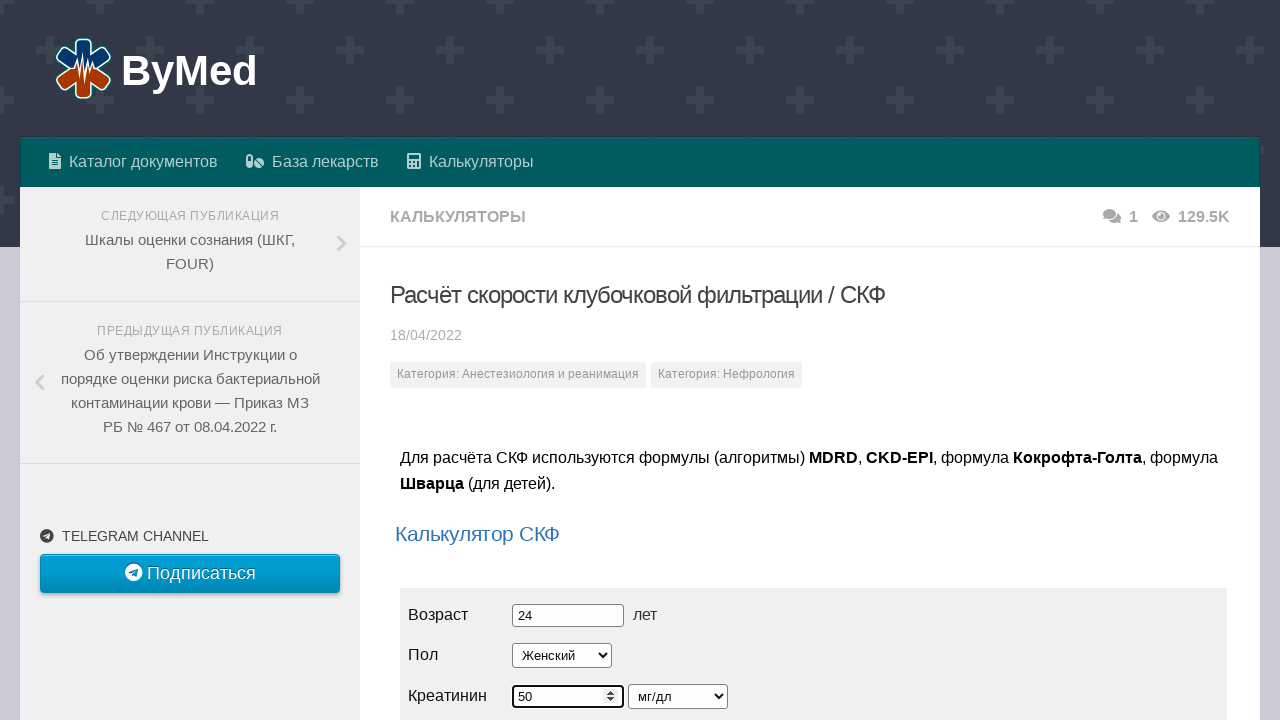

Filled in body mass: 70 on iframe >> nth=0 >> internal:control=enter-frame >> #mass
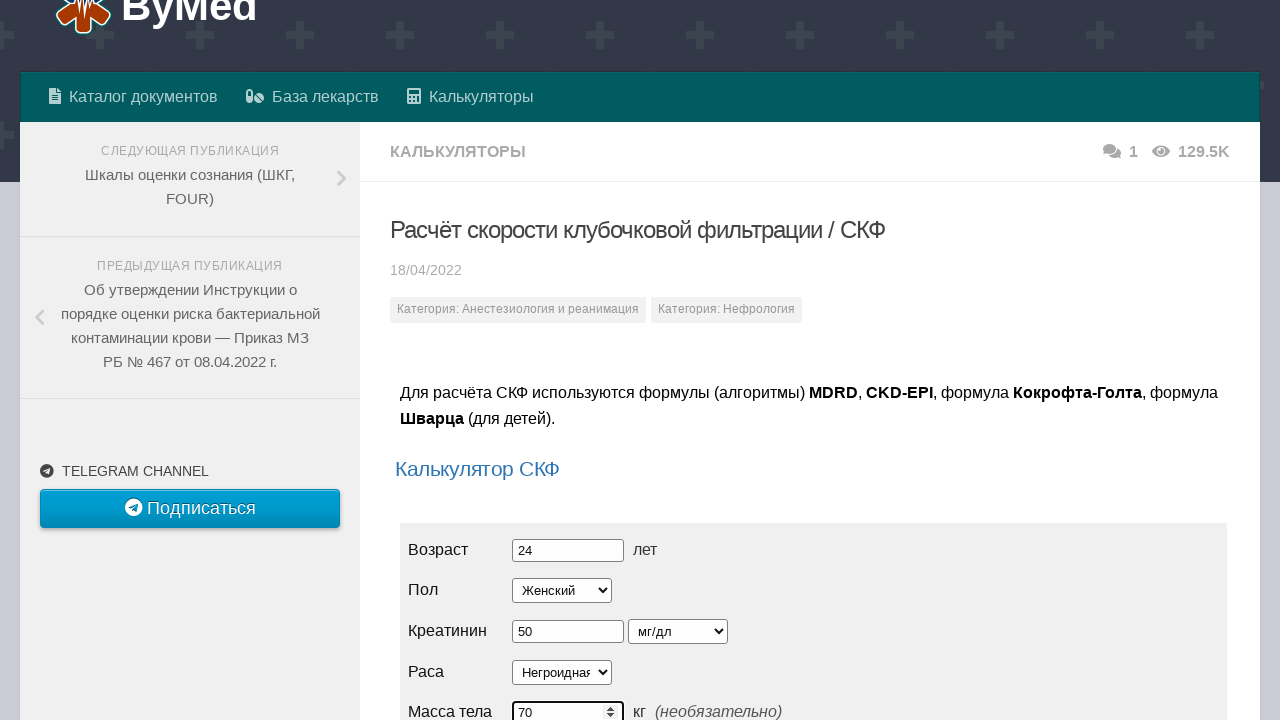

Filled in height: 170 on iframe >> nth=0 >> internal:control=enter-frame >> #grow
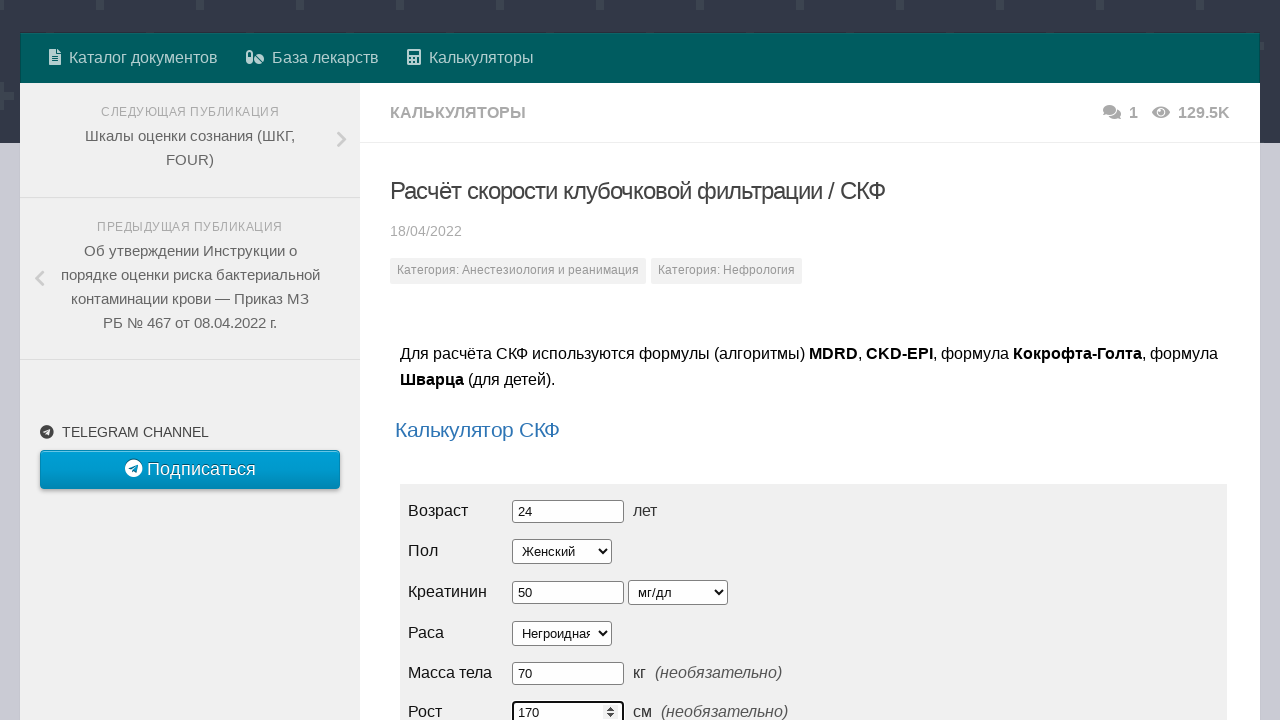

Clicked the calculate button at (455, 361) on iframe >> nth=0 >> internal:control=enter-frame >> button
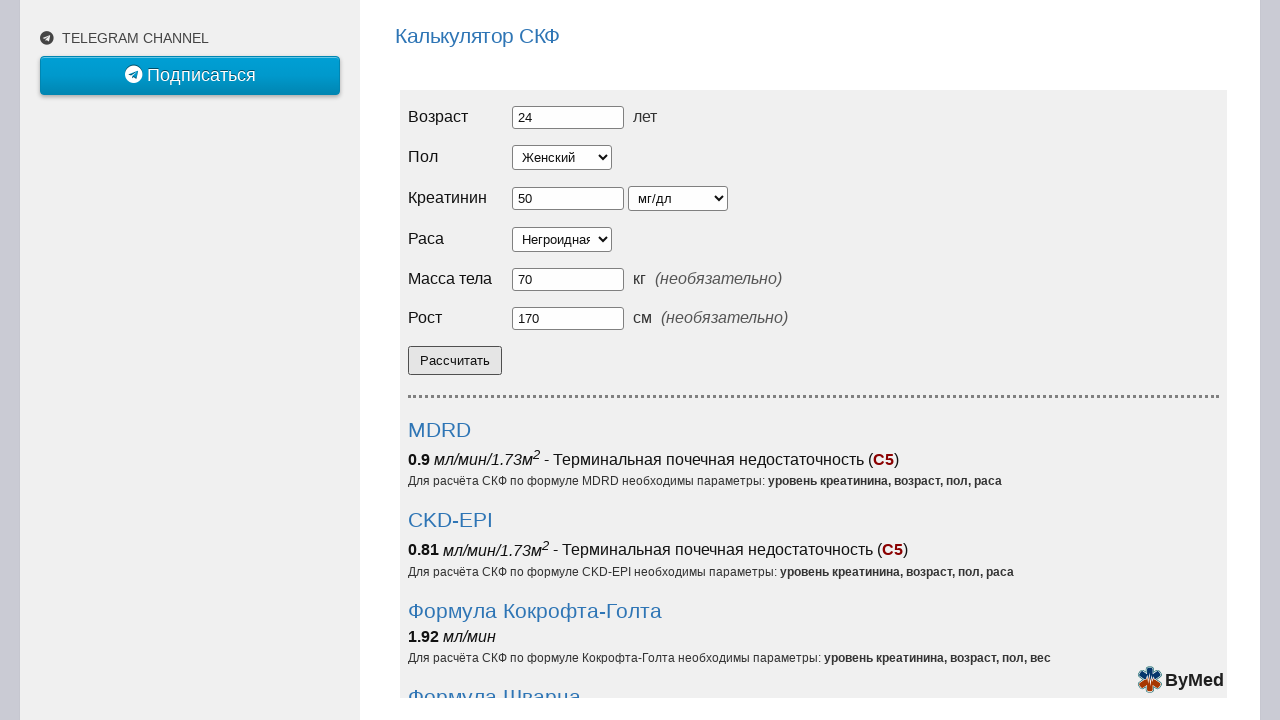

Waited for calculation results to display
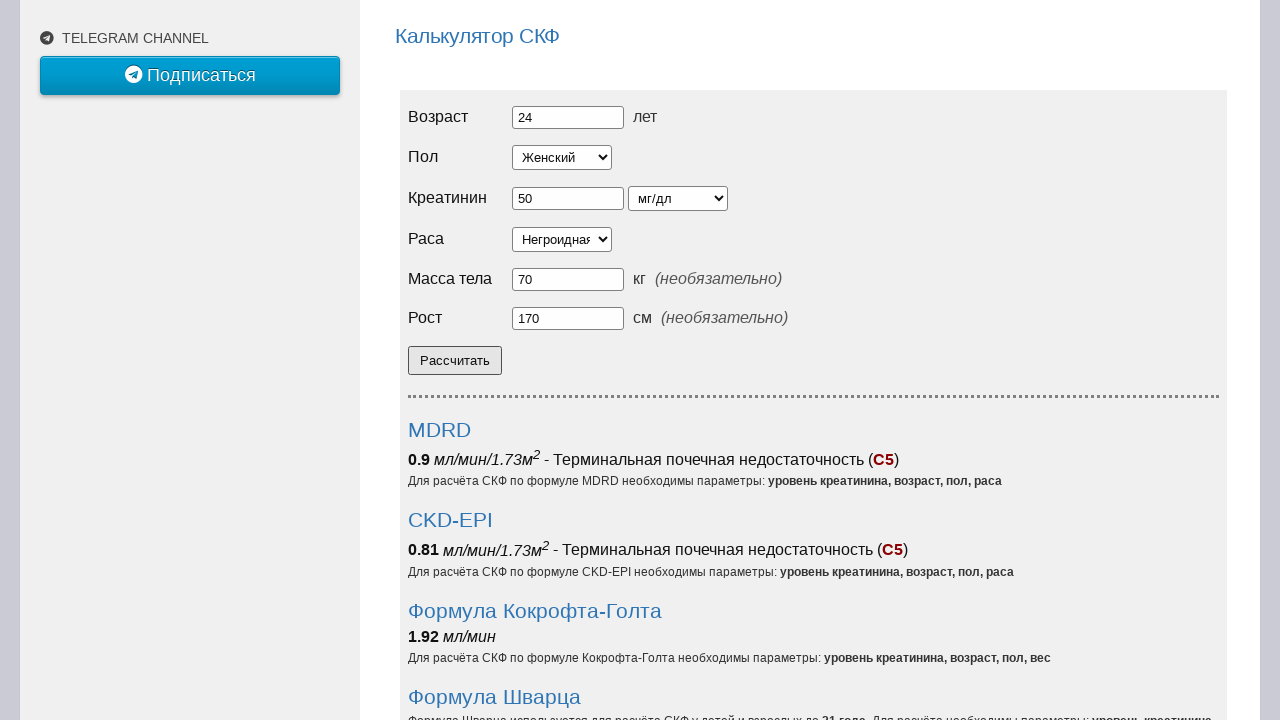

Verified MDRD formula result is displayed
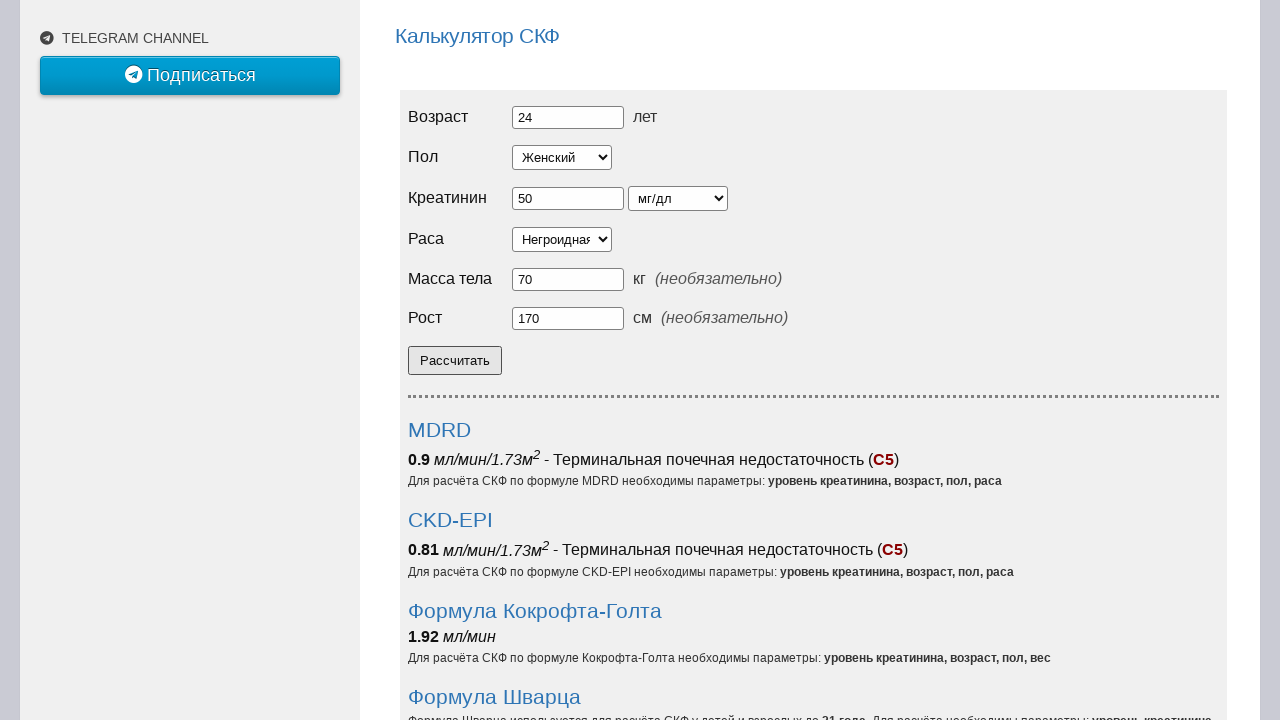

Verified CKD-EPI formula result is displayed
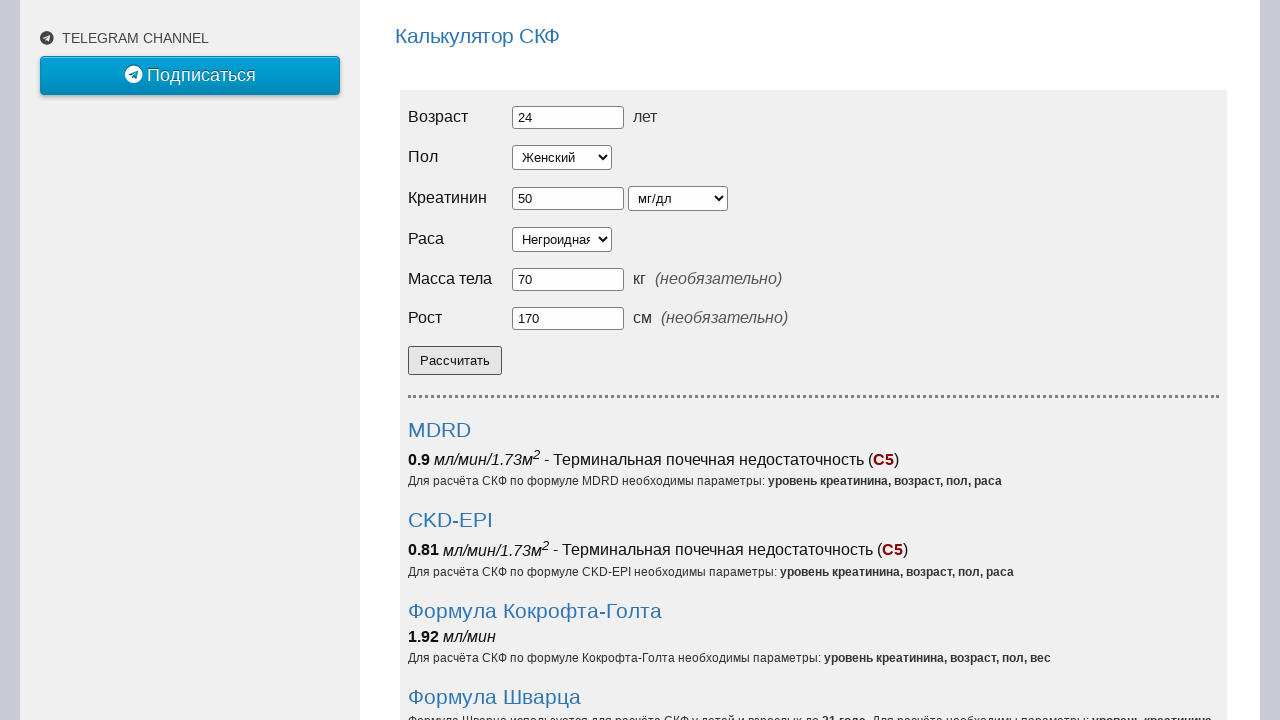

Verified CGE formula result is displayed
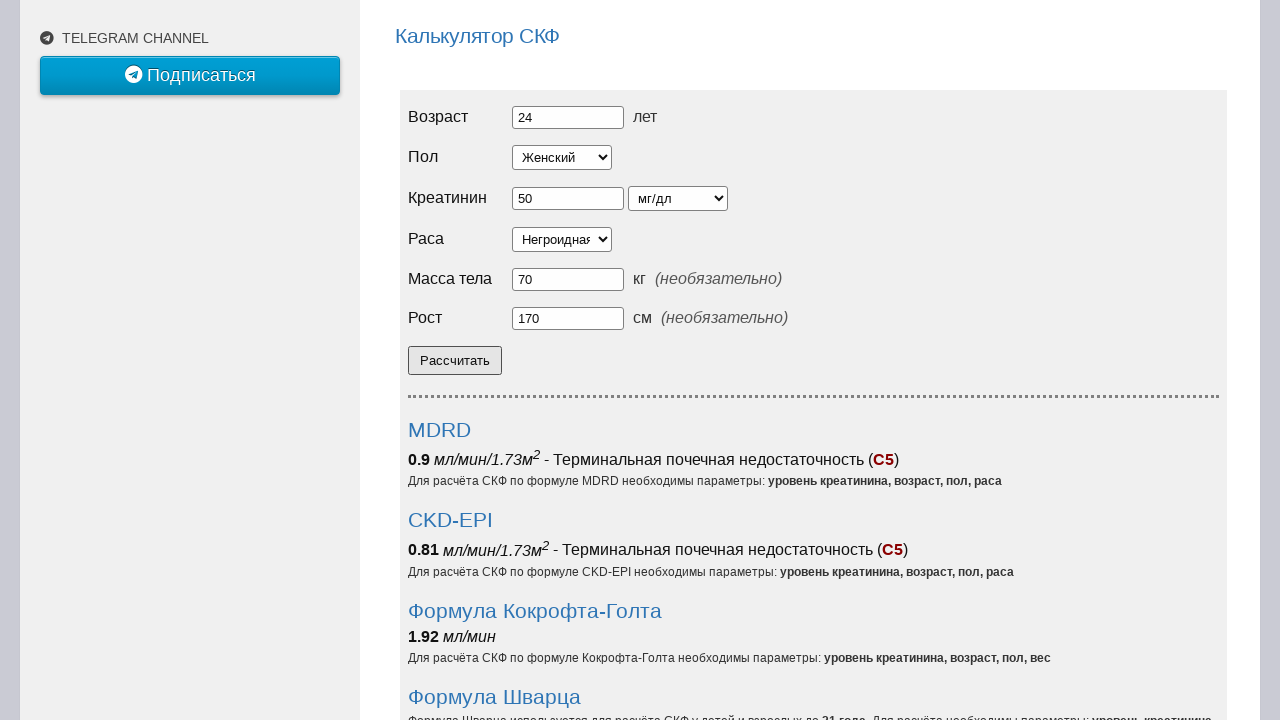

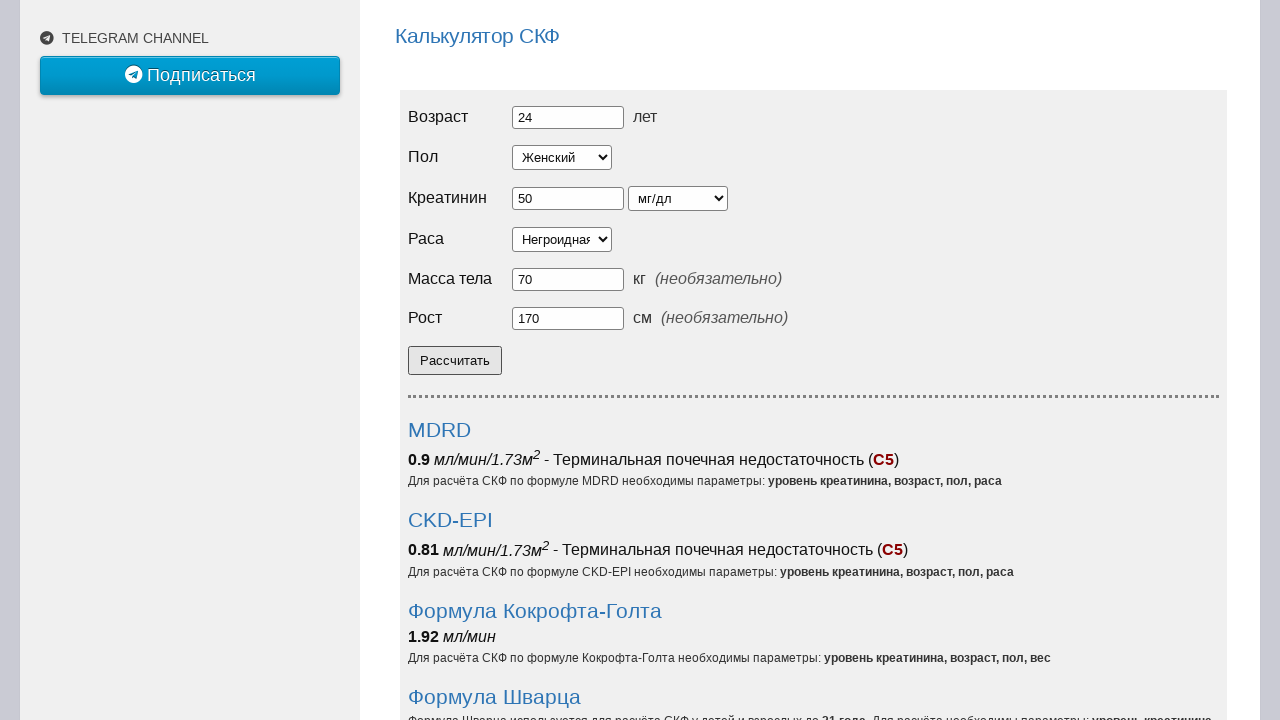